Tests a registration form by filling in first name, last name, and email fields, then submitting the form and verifying the success message

Starting URL: http://suninjuly.github.io/registration1.html

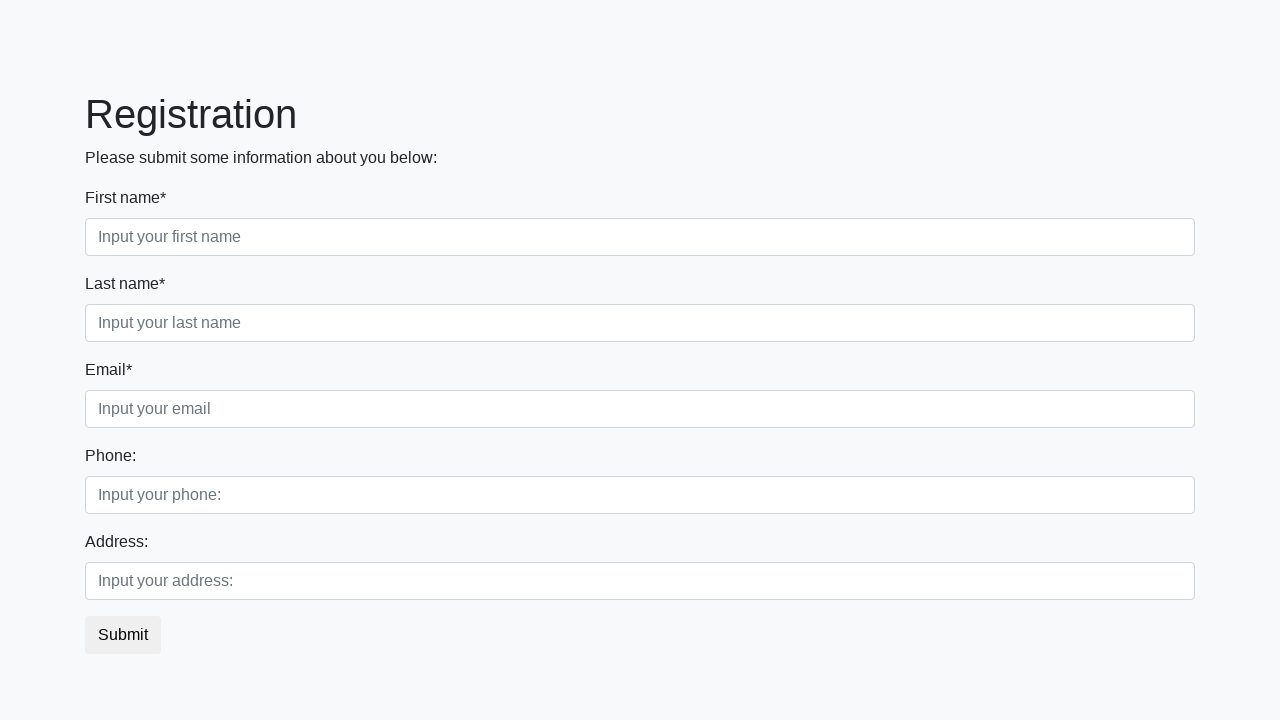

Filled first name field with 'Ivan' on .first_block .form-control.first
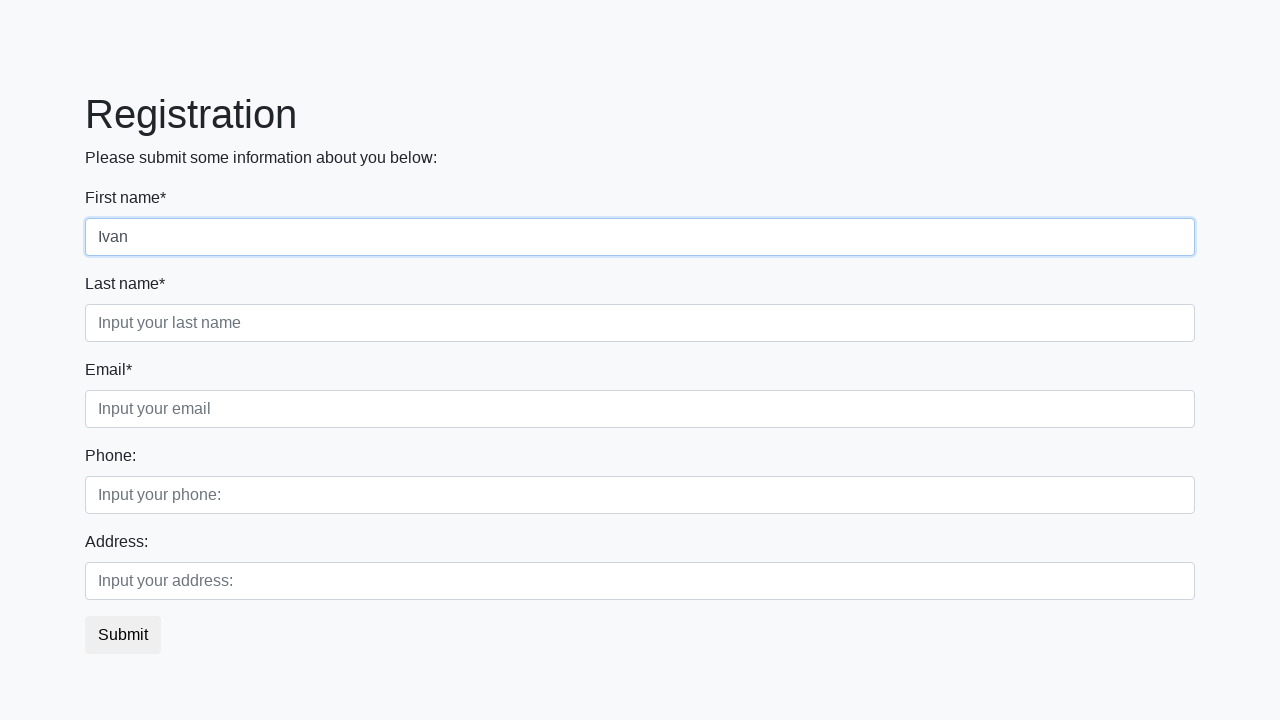

Filled last name field with 'Petrov' on .first_block .form-control.second
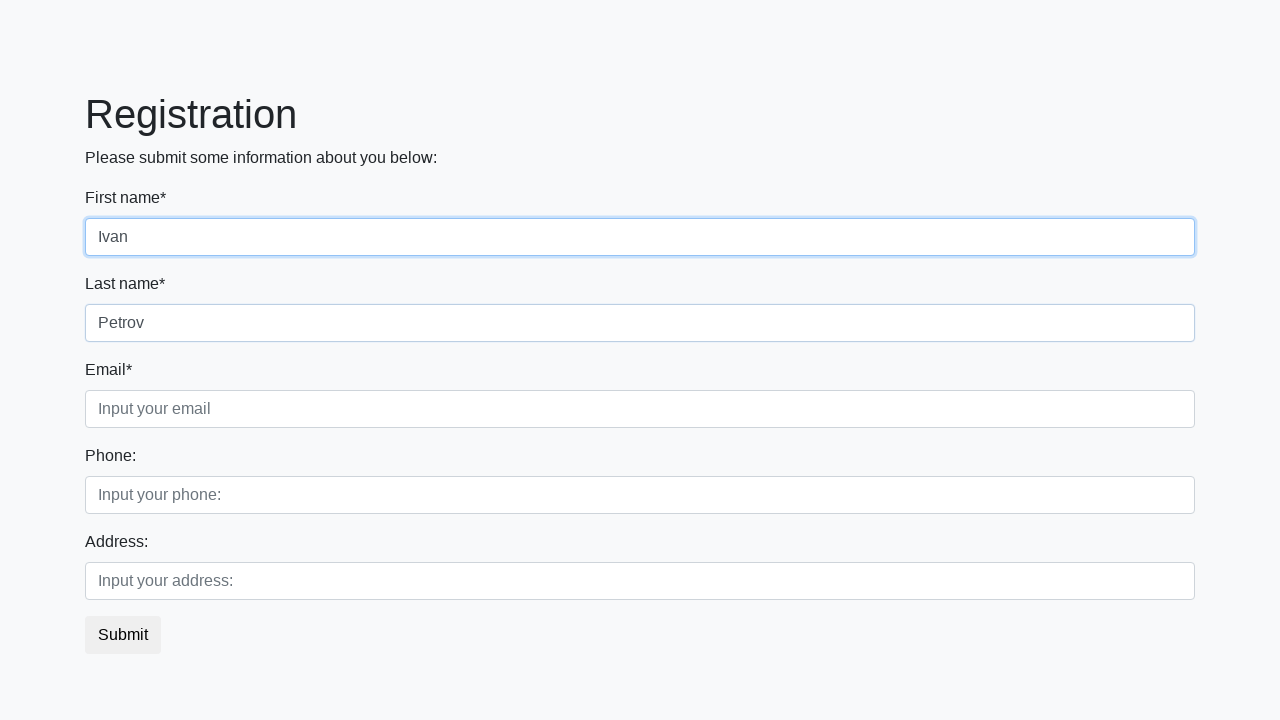

Filled email field with 'av@s.com' on .first_block .form-control.third
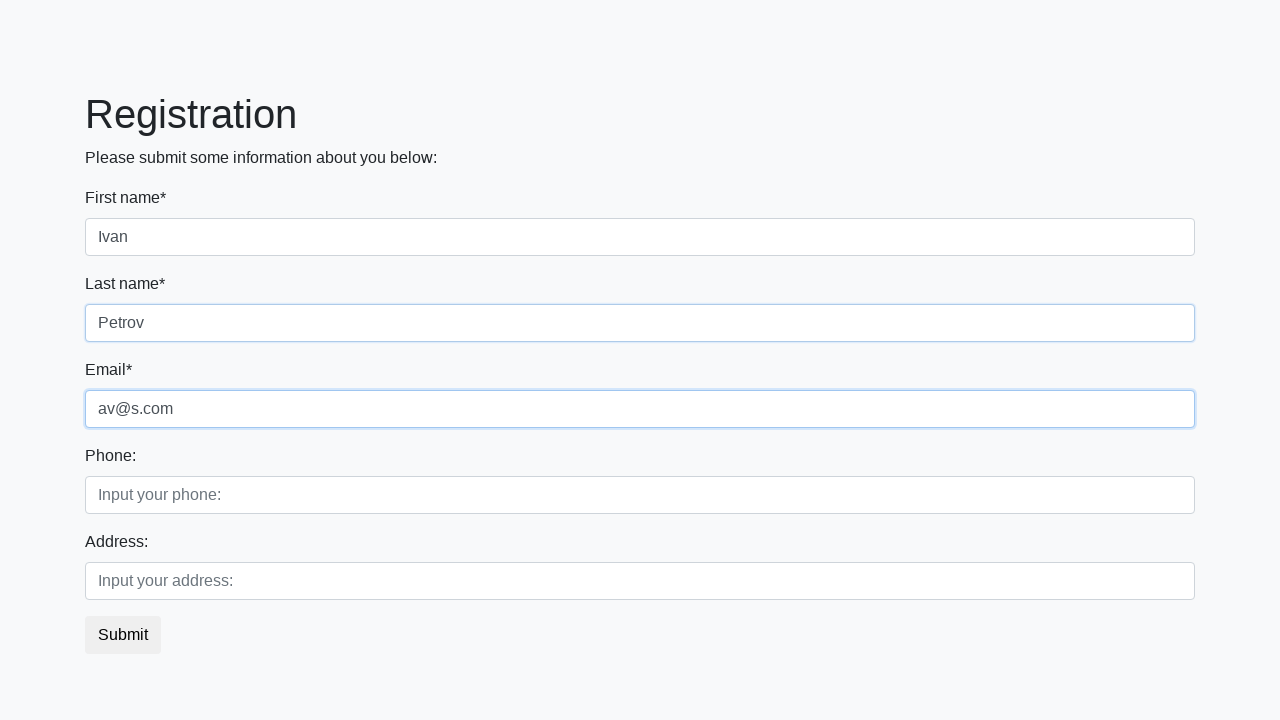

Clicked registration form submit button at (123, 635) on button.btn
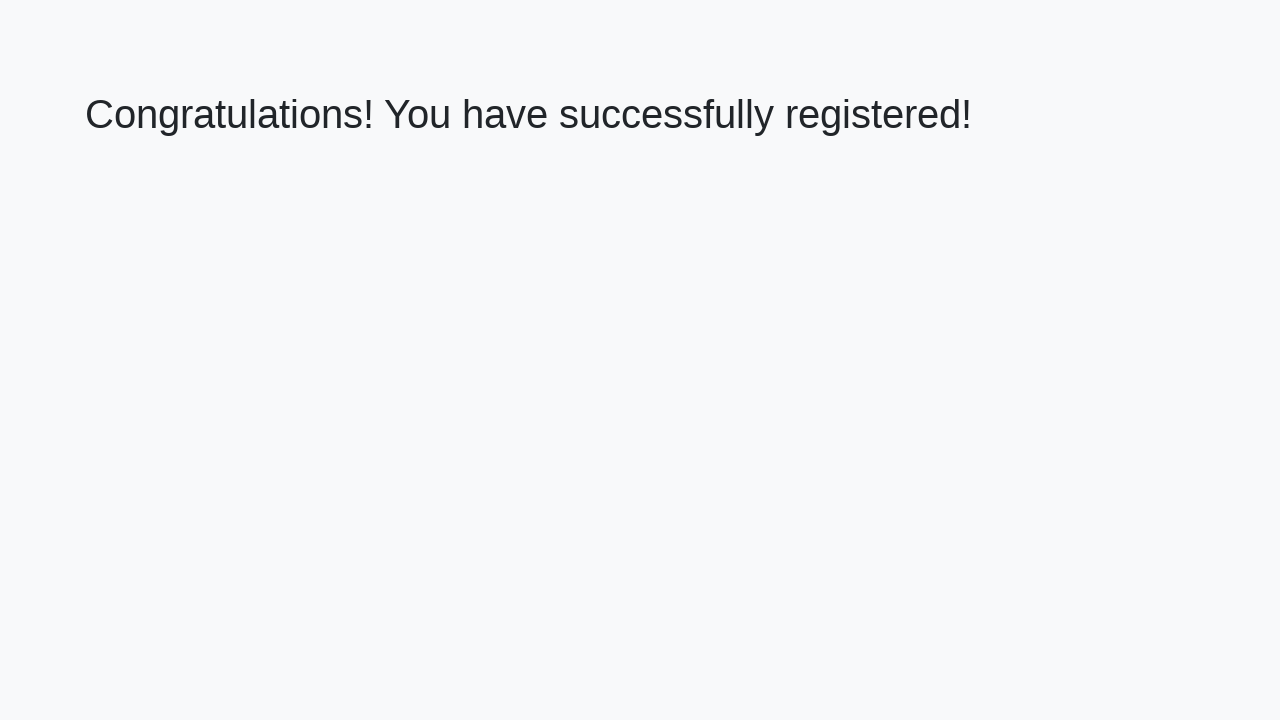

Success message appeared
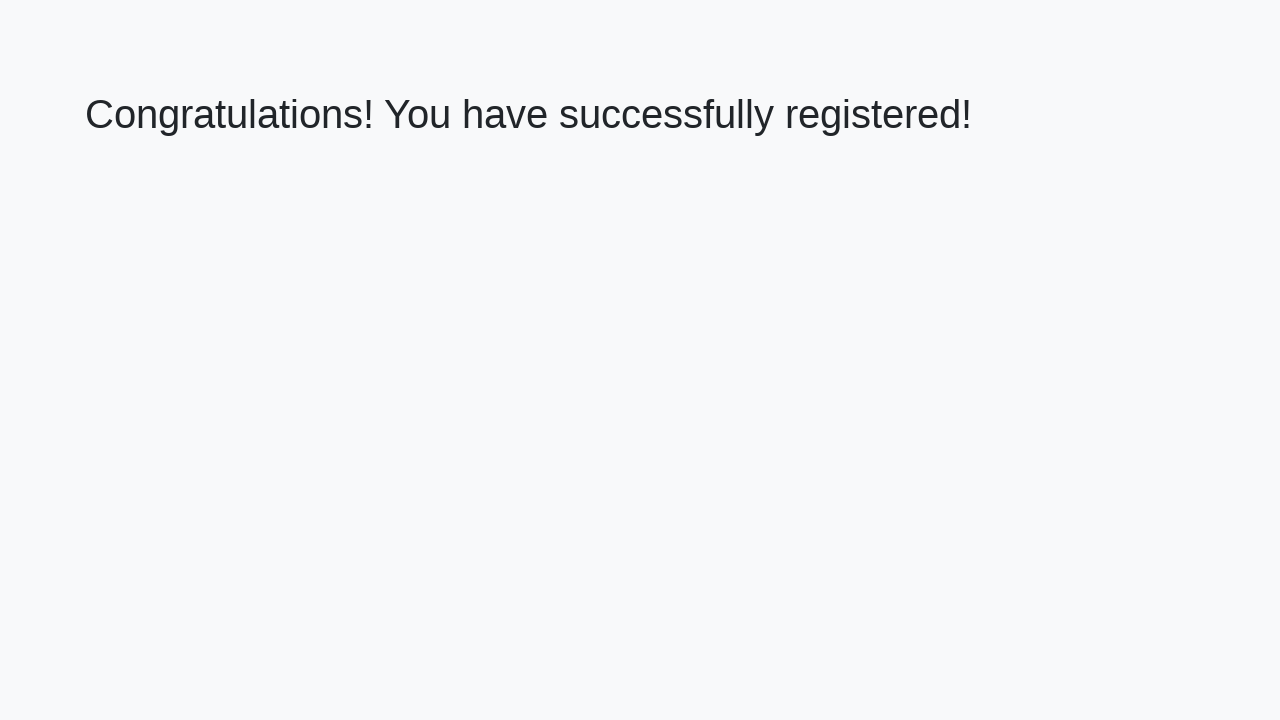

Retrieved success message text
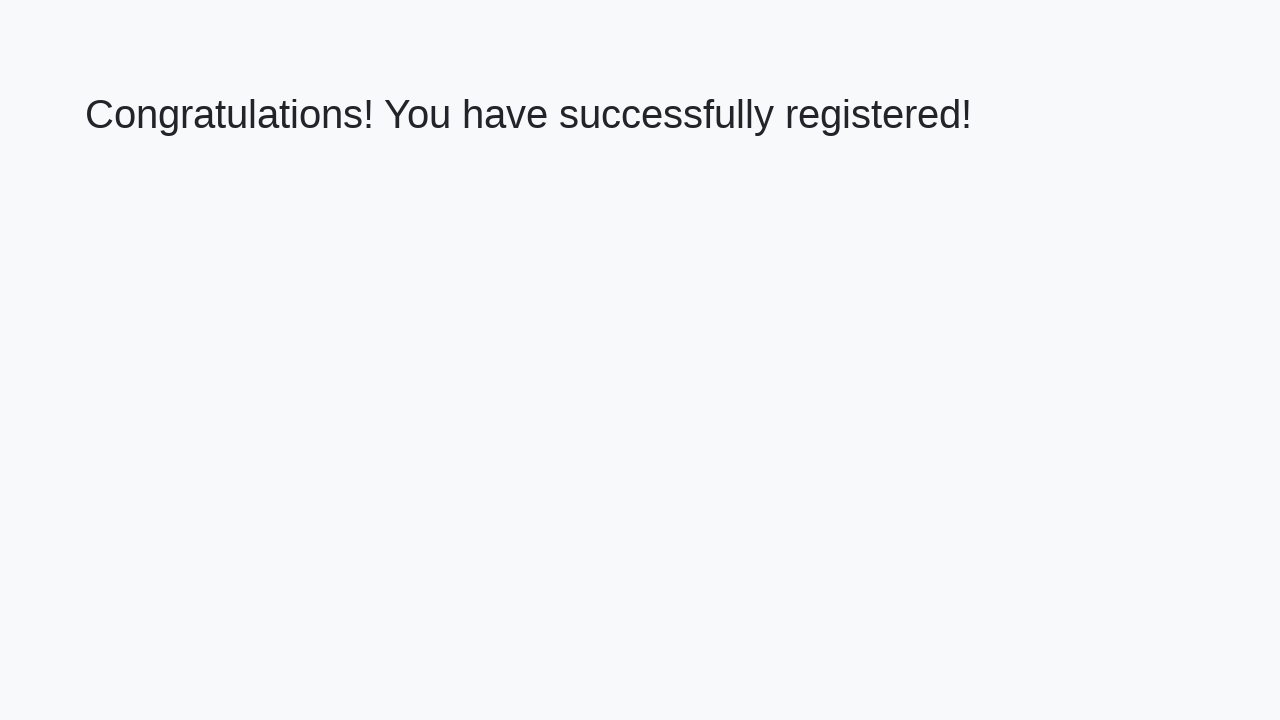

Verified success message matches expected text: 'Congratulations! You have successfully registered!'
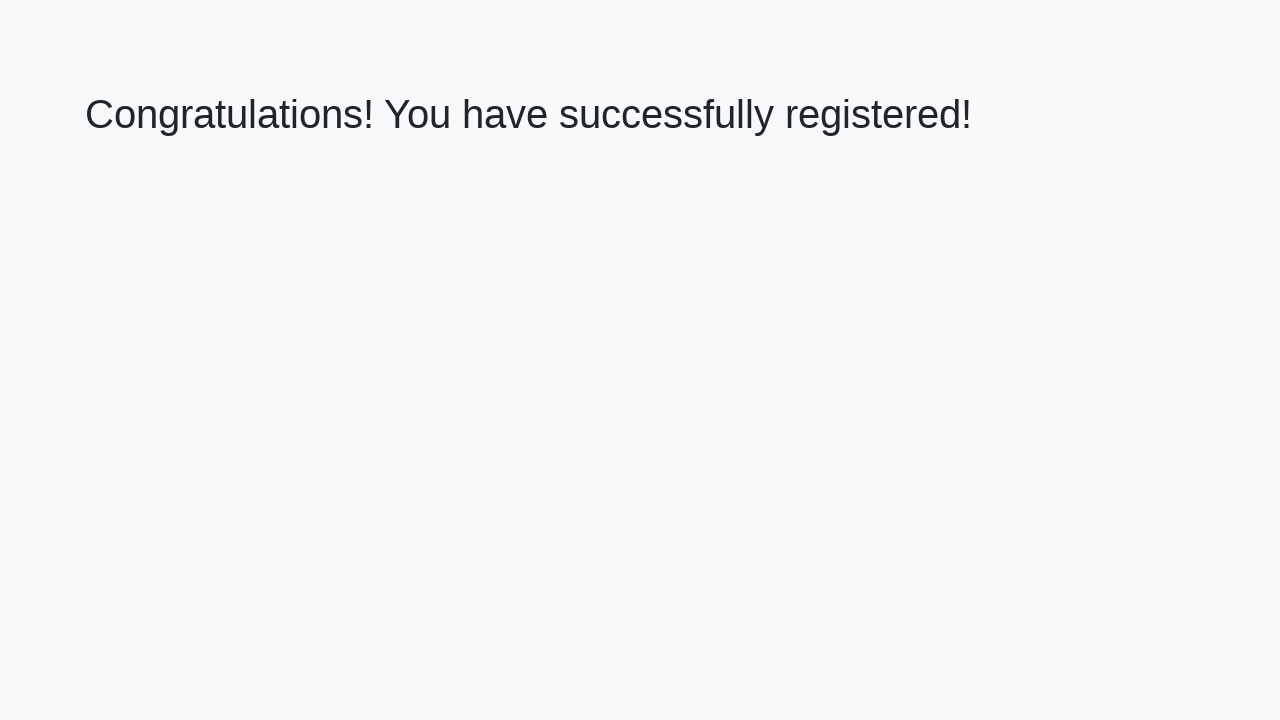

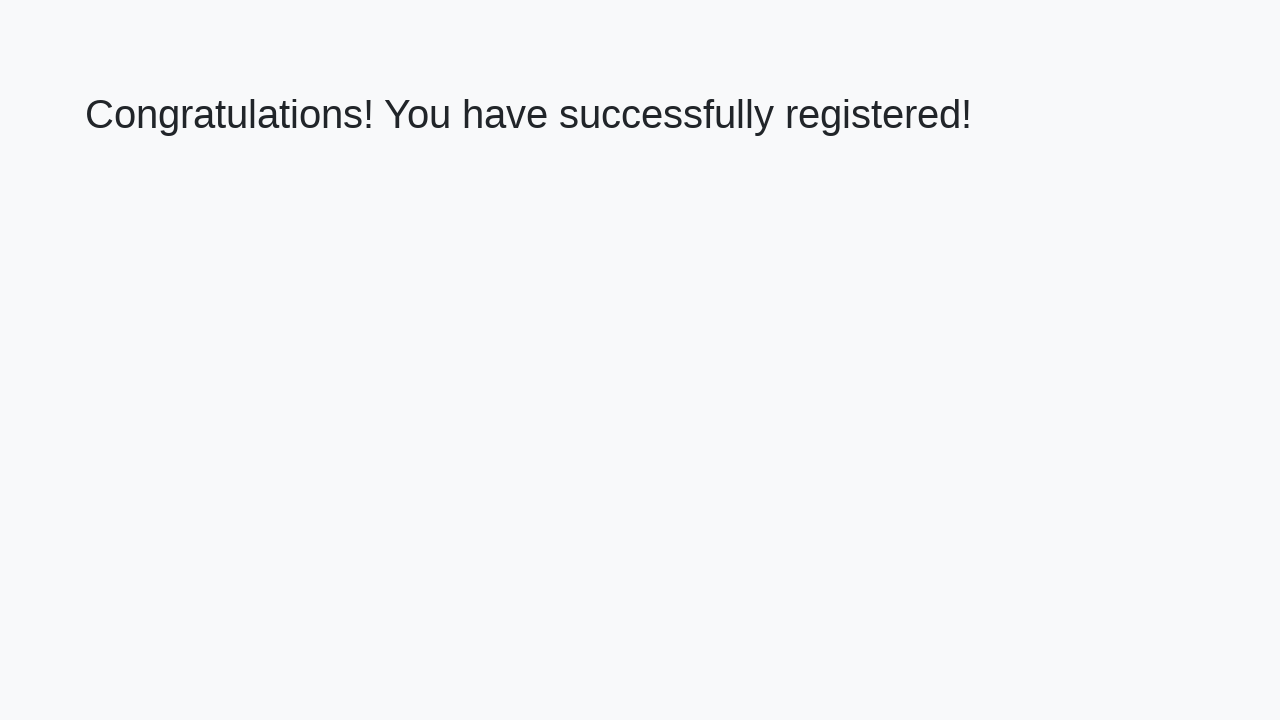